Tests the text box form by filling in full name, email, current address, and permanent address fields, then submitting and verifying the output

Starting URL: https://demoqa.com/text-box

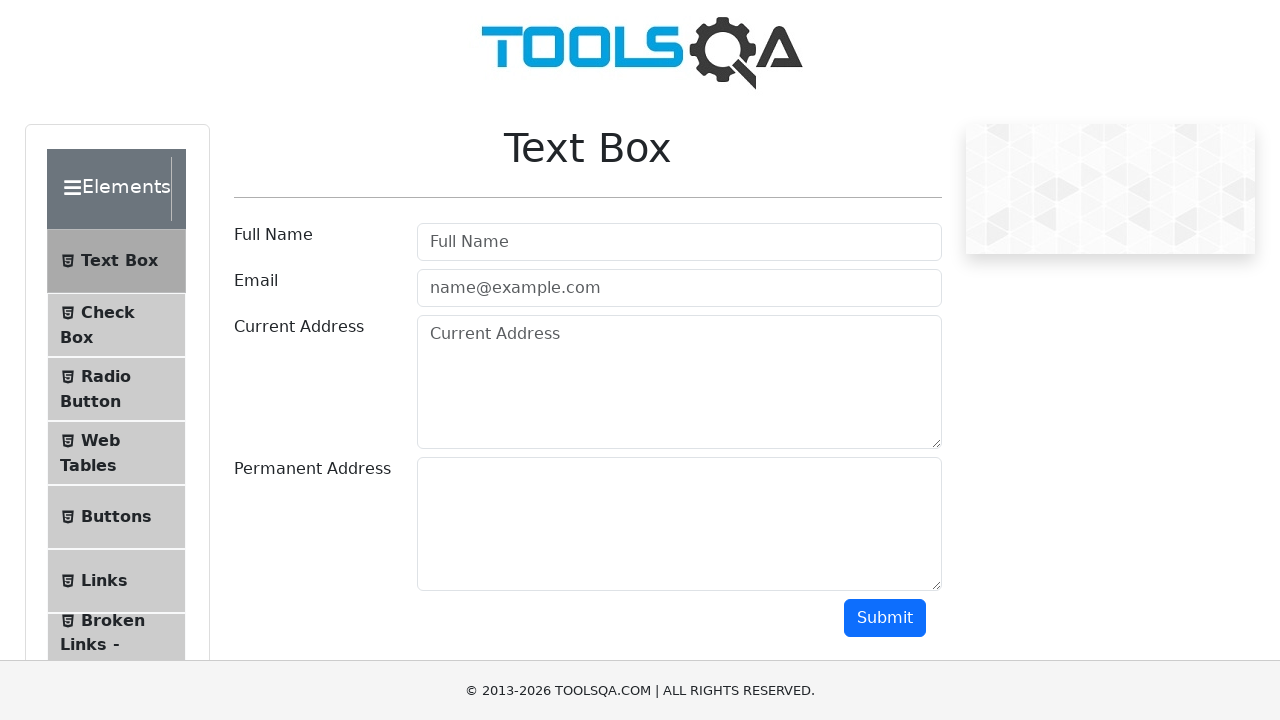

Filled full name field with 'Nuraziz' on #userName
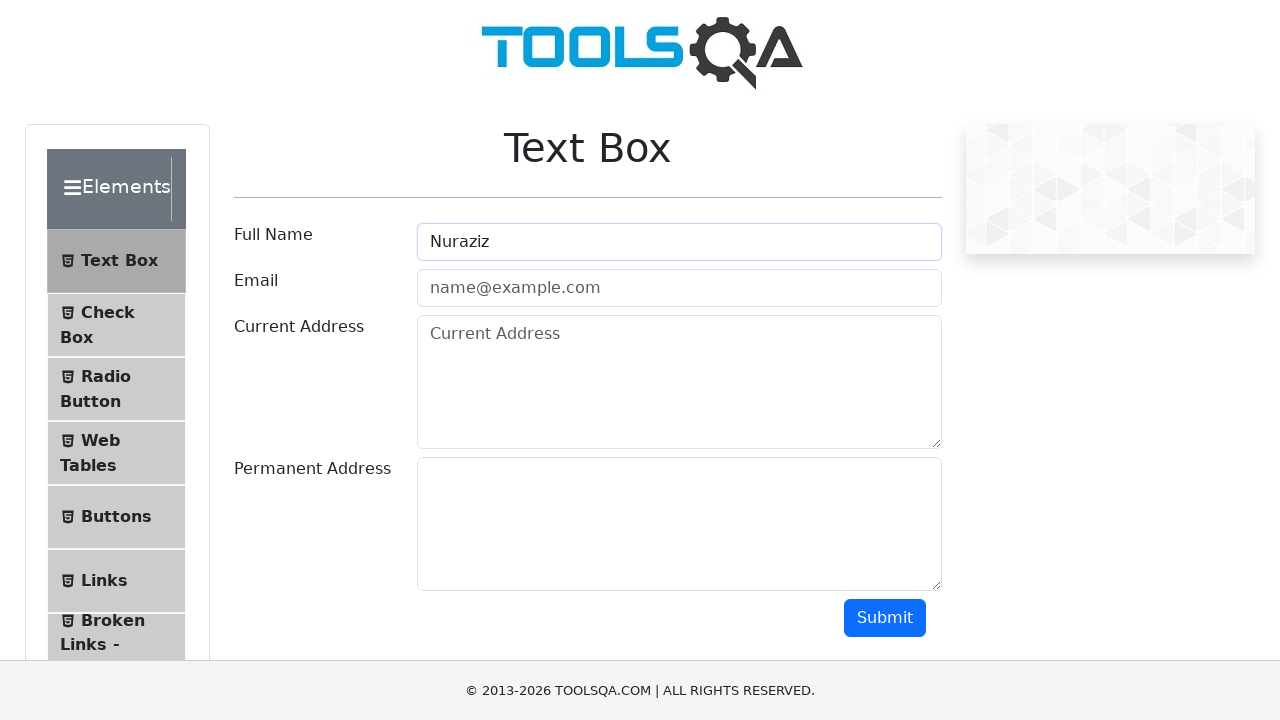

Filled email field with 'kaparov.nuraziz@gmail.com' on #userEmail
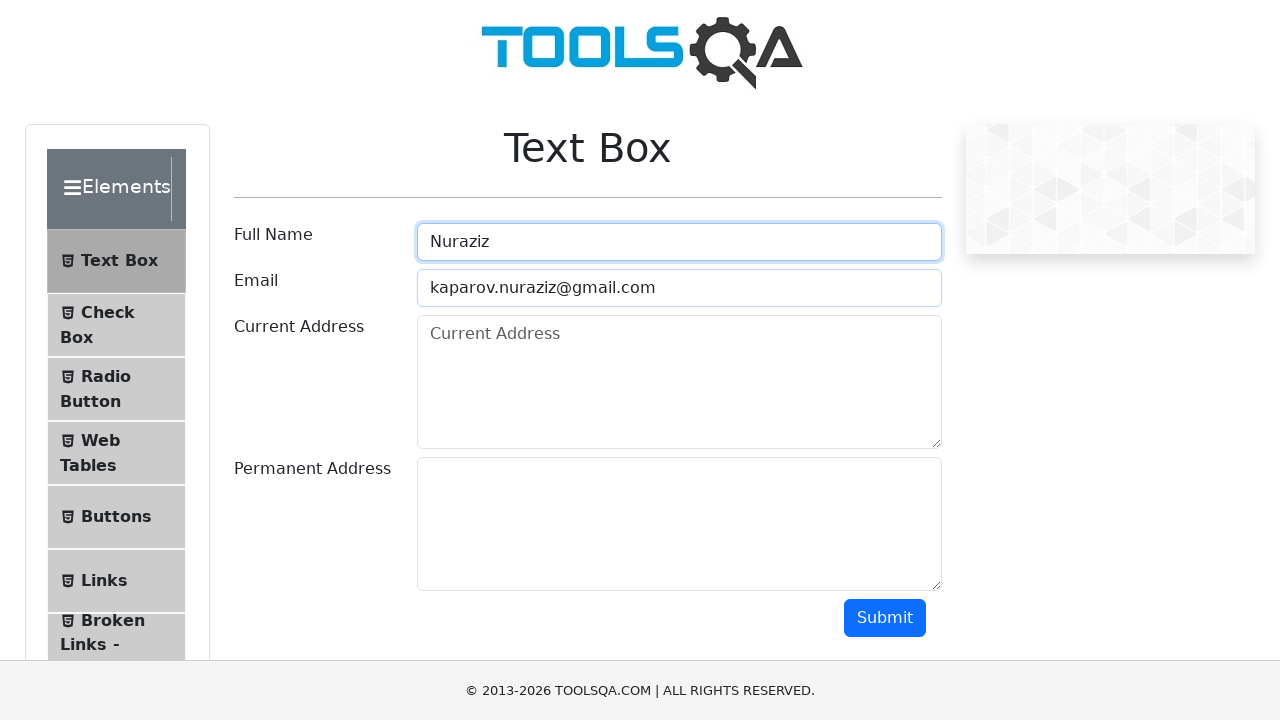

Filled current address field with 'Elebaeva 70' on #currentAddress
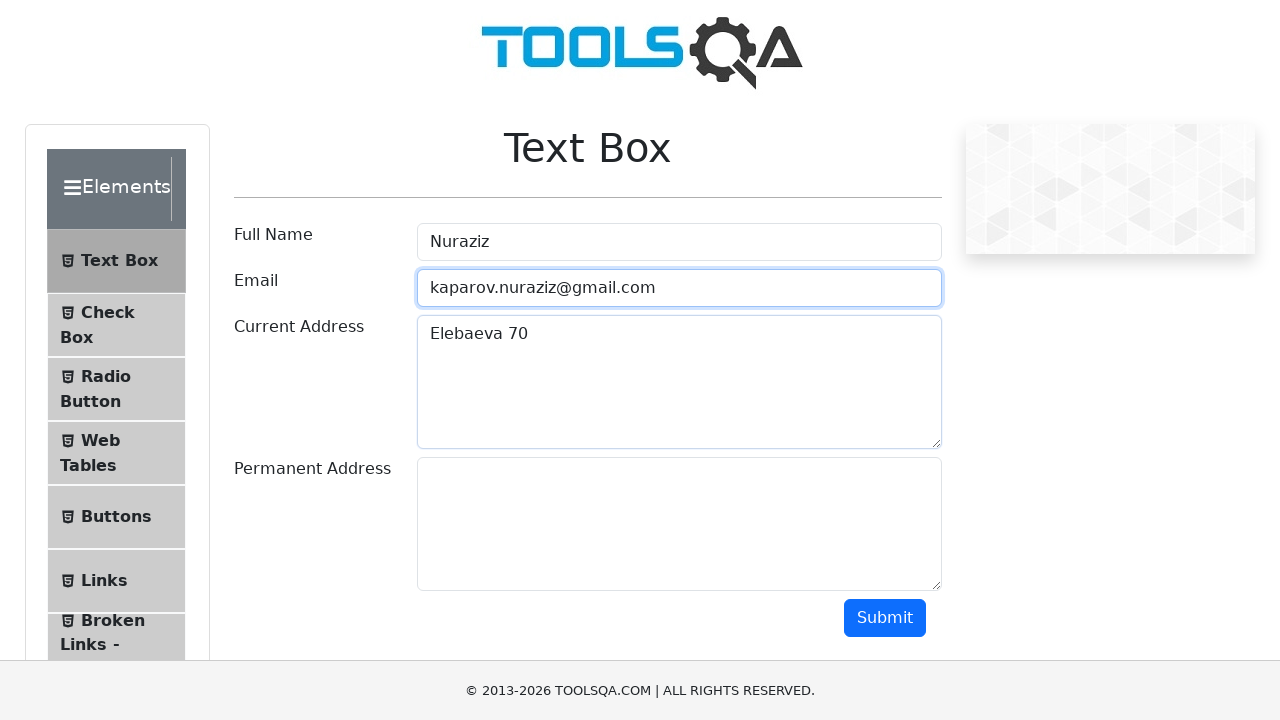

Filled permanent address field with 'Pobeda 103' on #permanentAddress
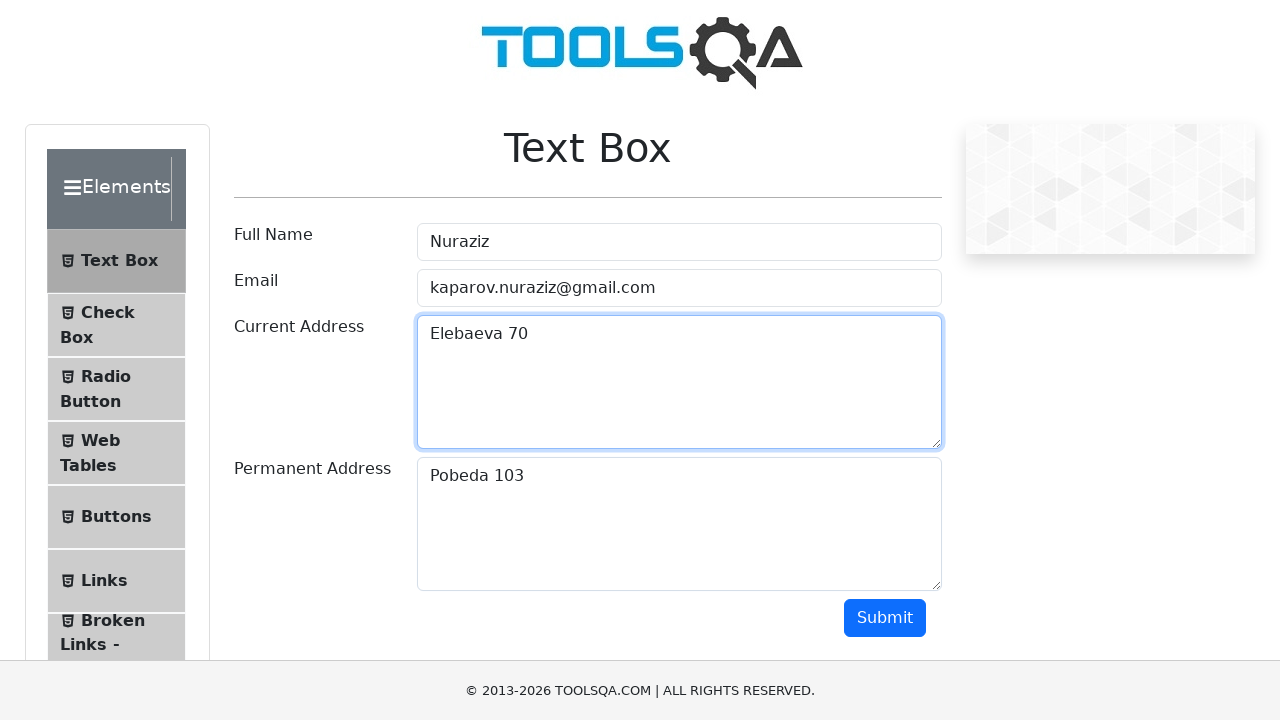

Clicked submit button to submit the form at (885, 618) on #submit
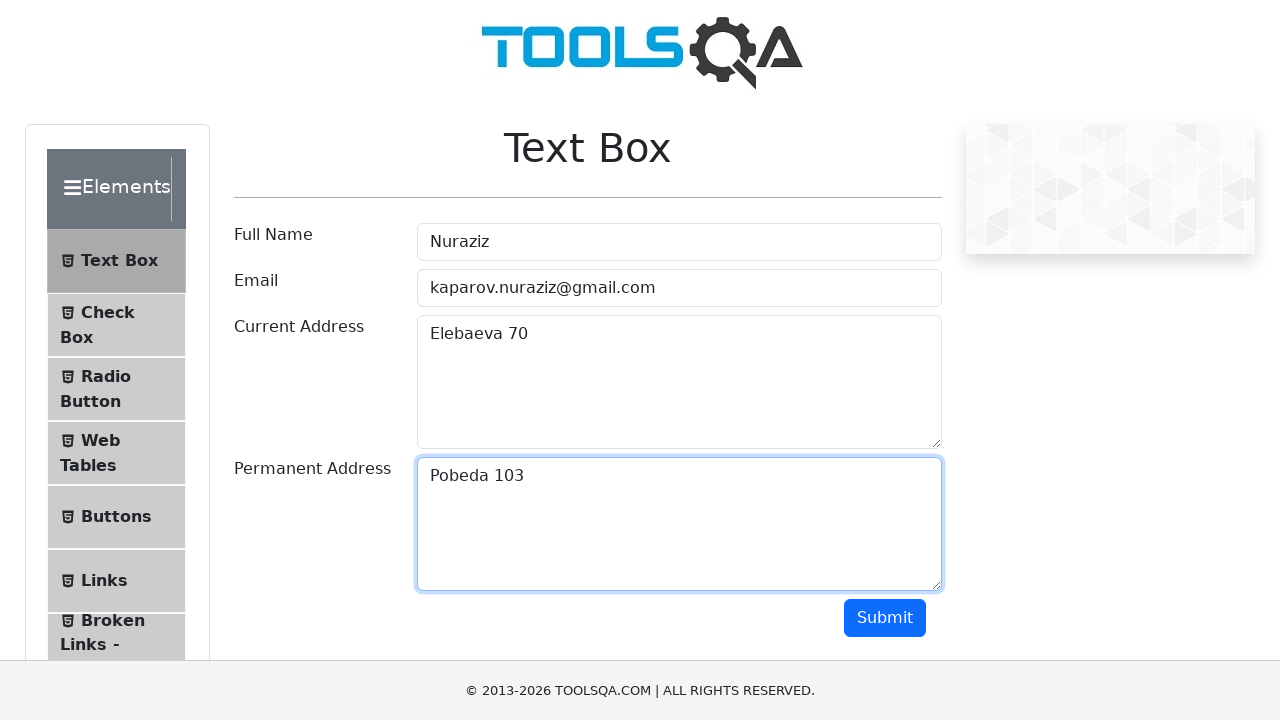

Form output appeared with submitted data
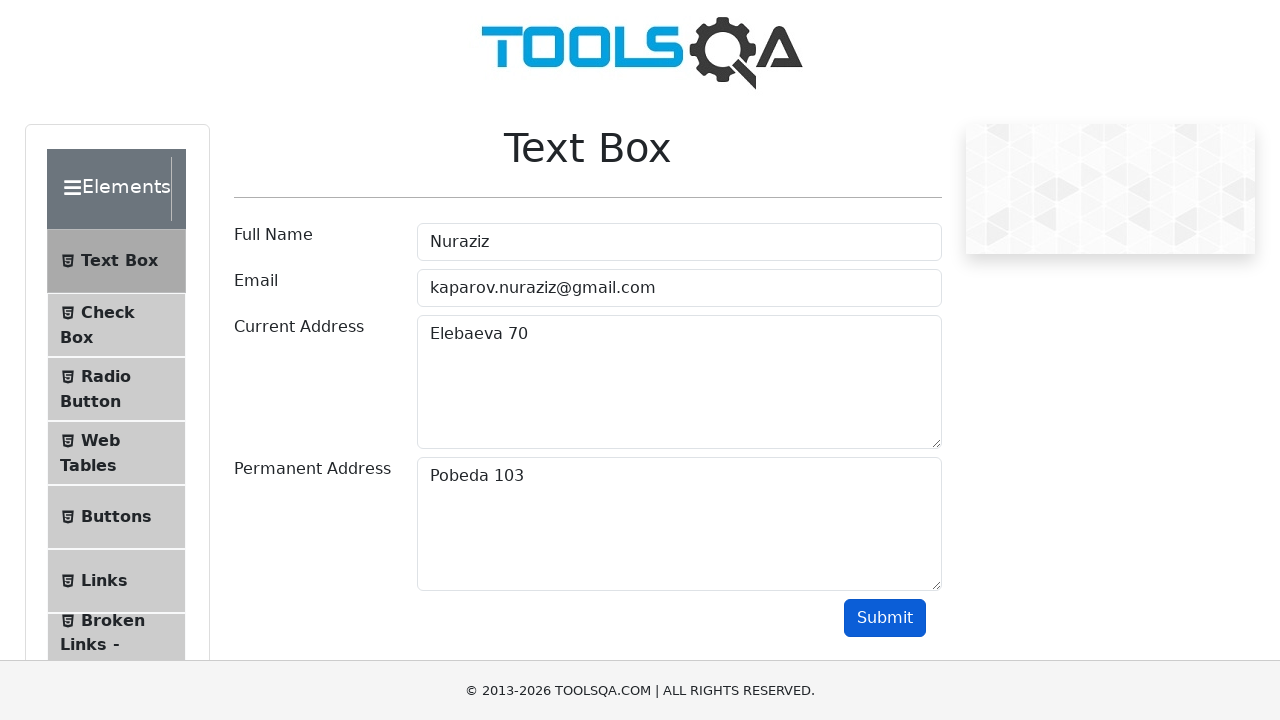

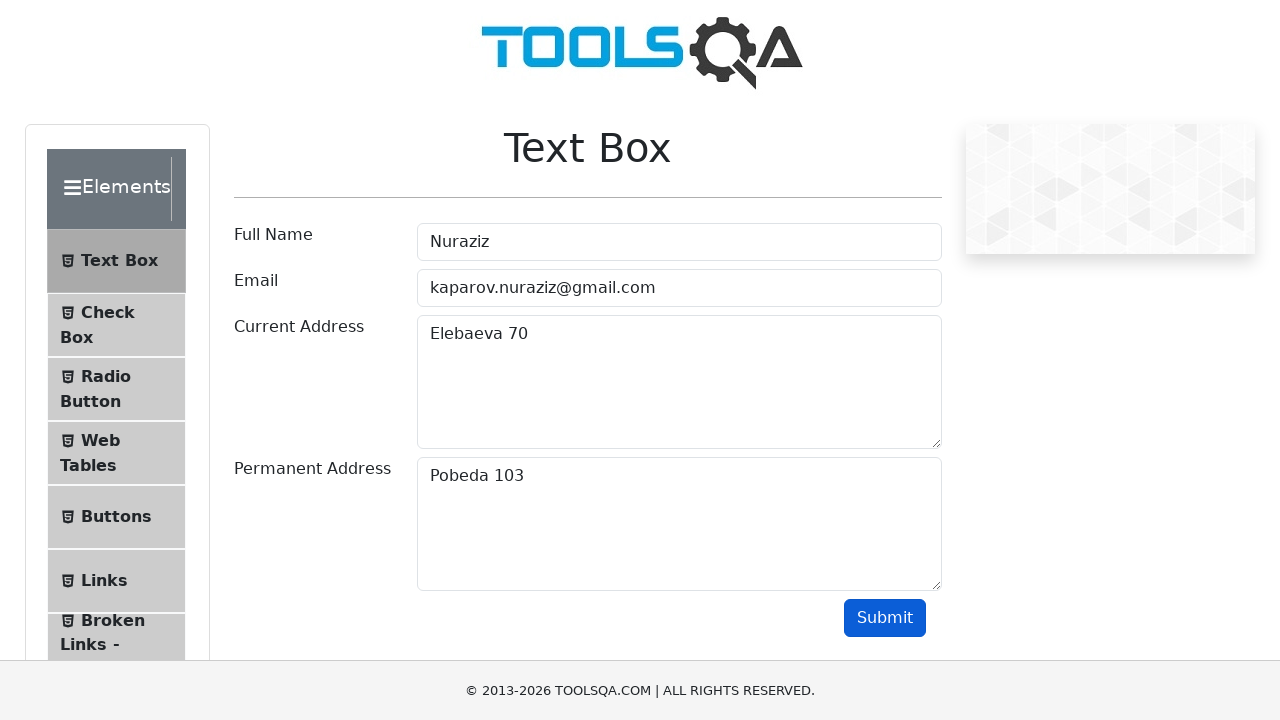